Tests OpenCart registration form by filling in user details including name, email, phone, password and accepting terms

Starting URL: https://naveenautomationlabs.com/opencart/index.php?route=account/register

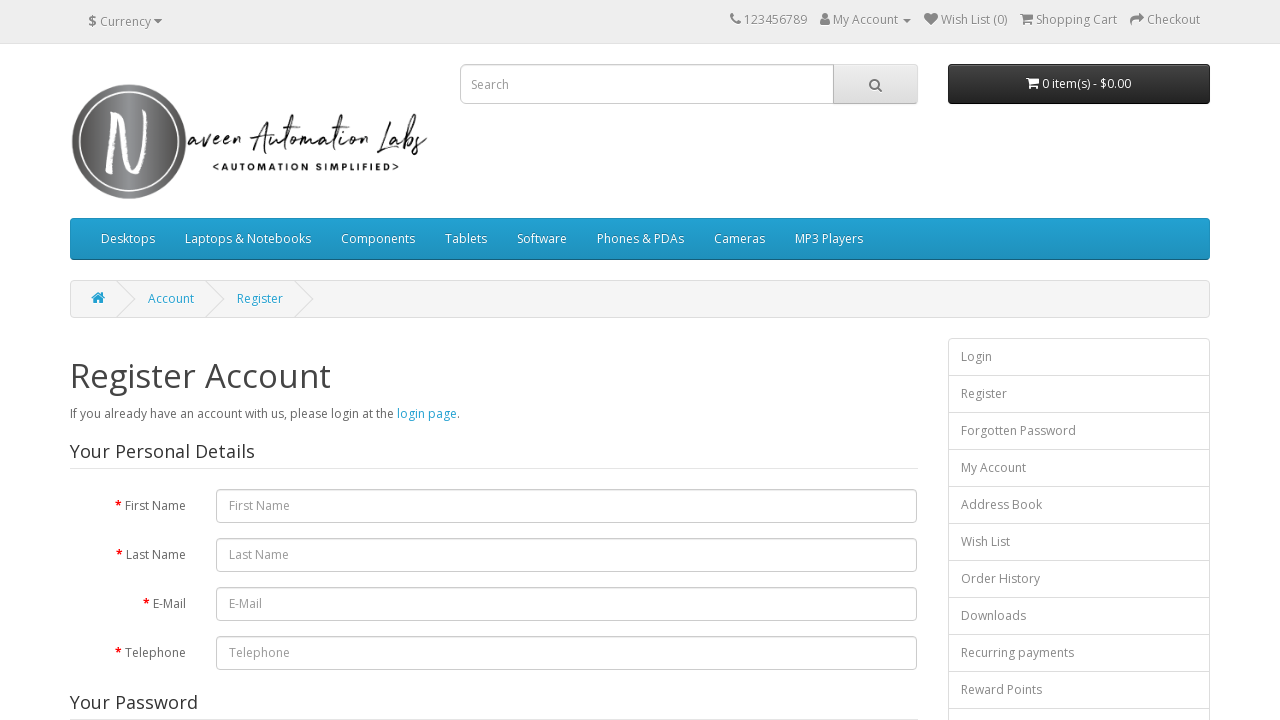

Filled in first name field with 'Prisha1' on #input-firstname
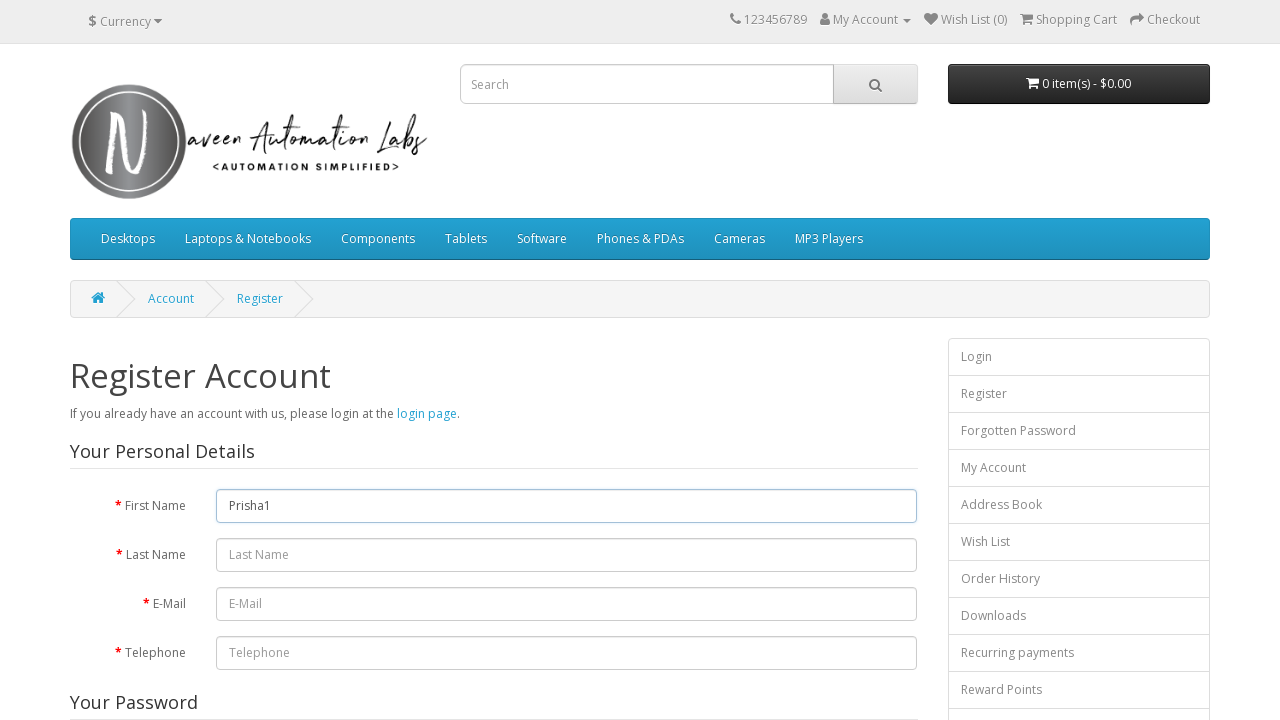

Filled in last name field with 'chaugule1' on #input-lastname
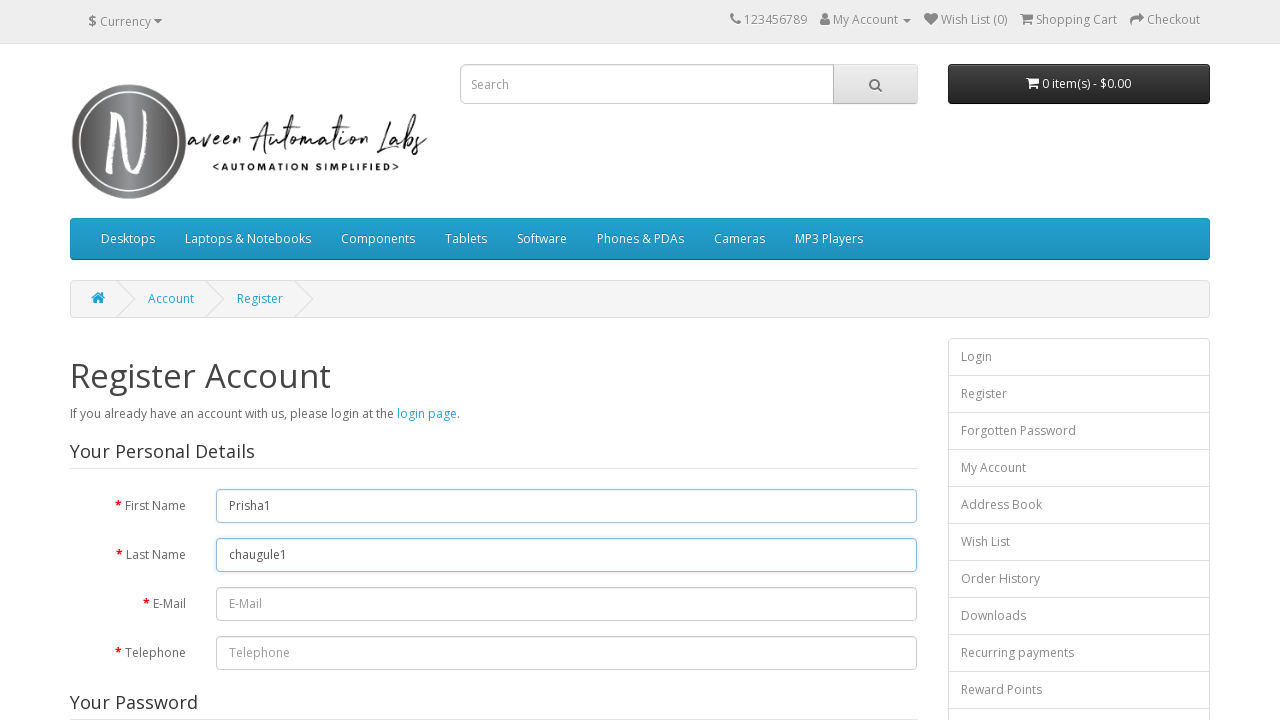

Filled in email field with 'prishachaugule11@gmail.com' on #input-email
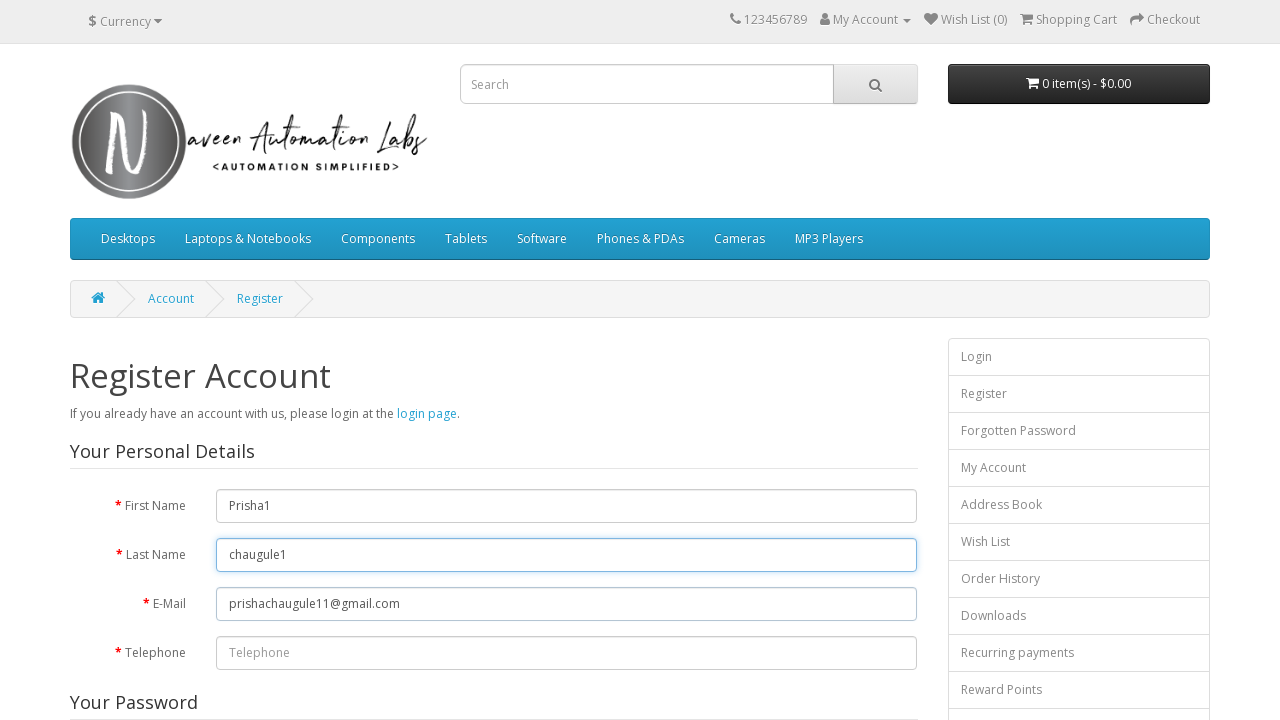

Filled in telephone field with '345678654' on #input-telephone
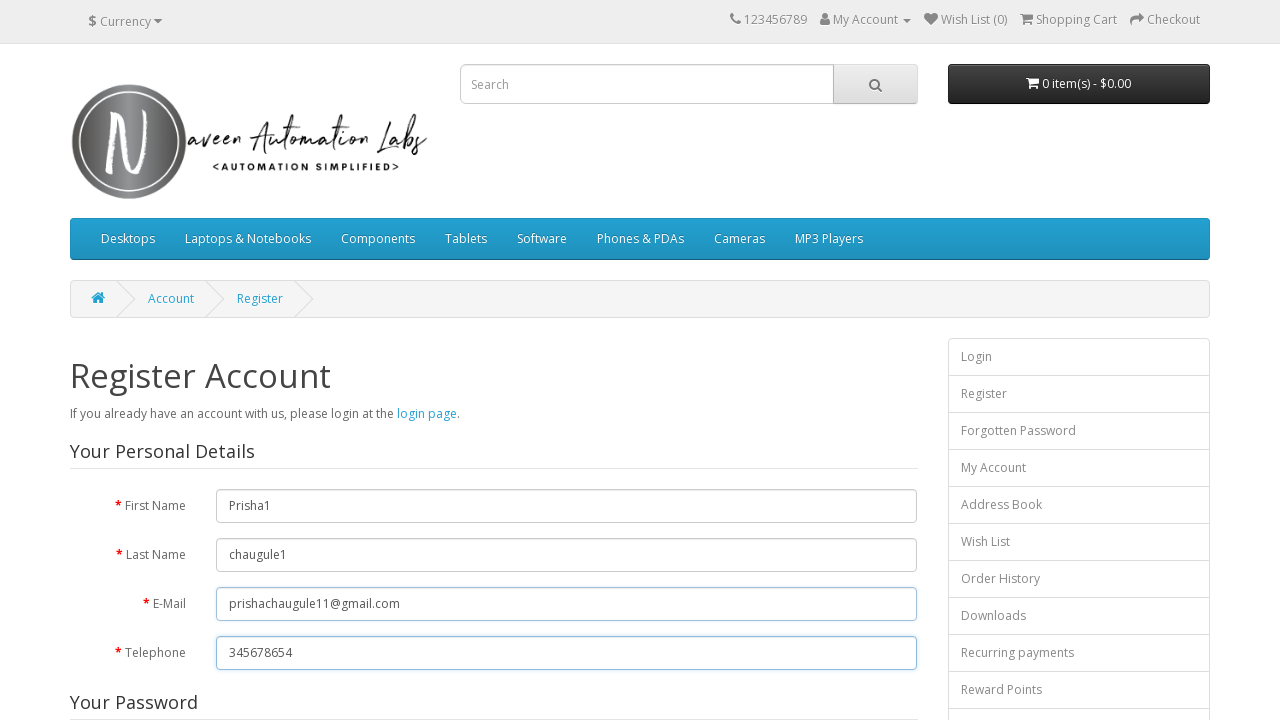

Filled in password field with 'Prisha@123' on #input-password
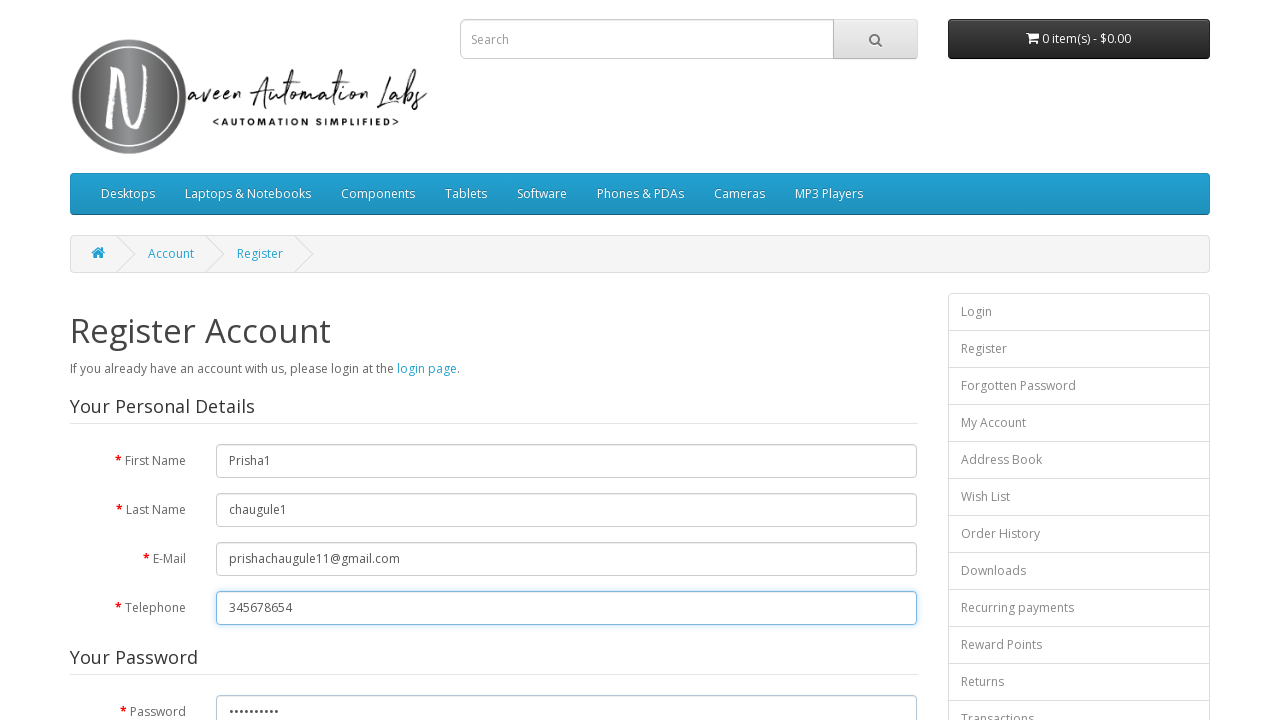

Filled in confirm password field with 'Prisha@123' on #input-confirm
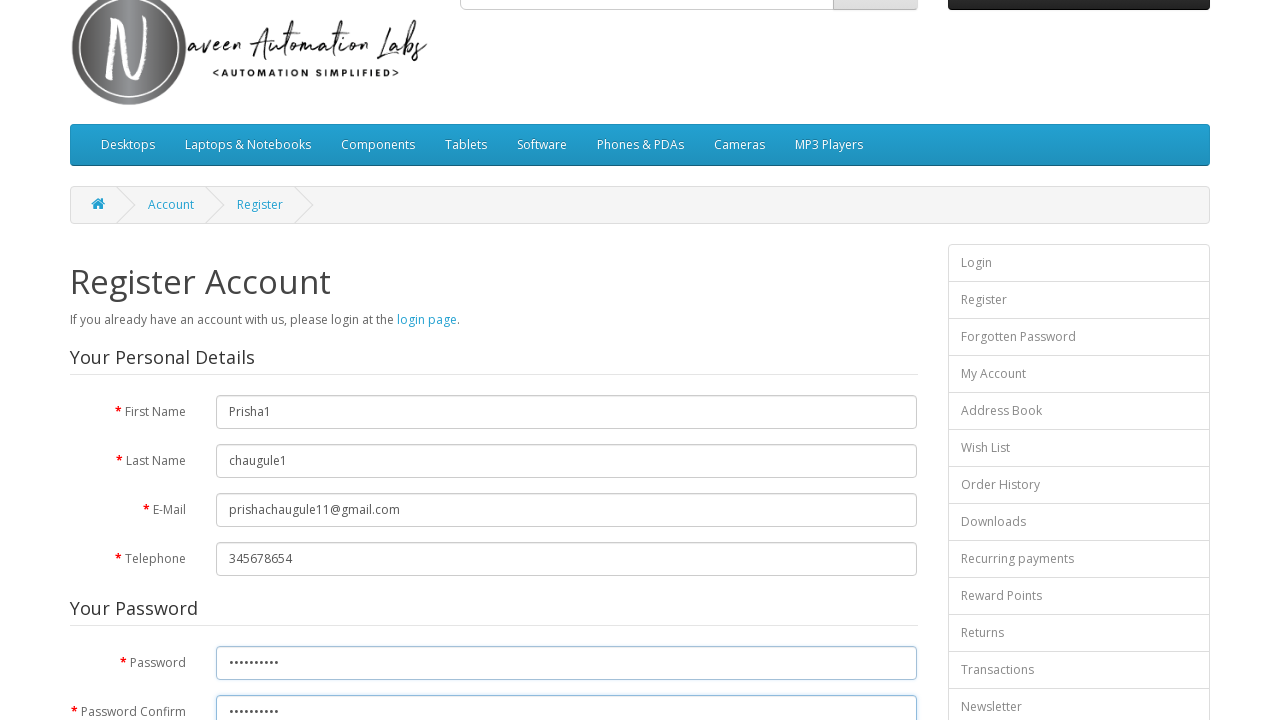

Clicked on the terms and conditions agreement checkbox at (825, 424) on #content > form > div > div > input[type=checkbox]:nth-child(2)
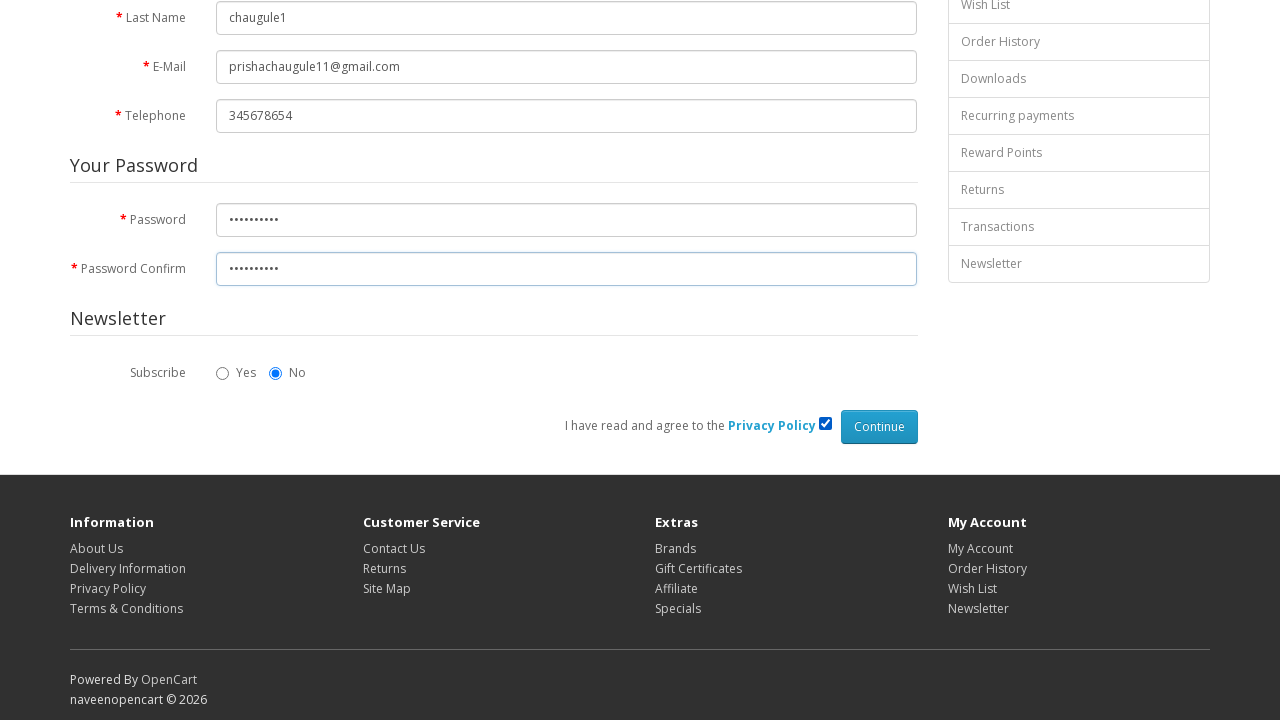

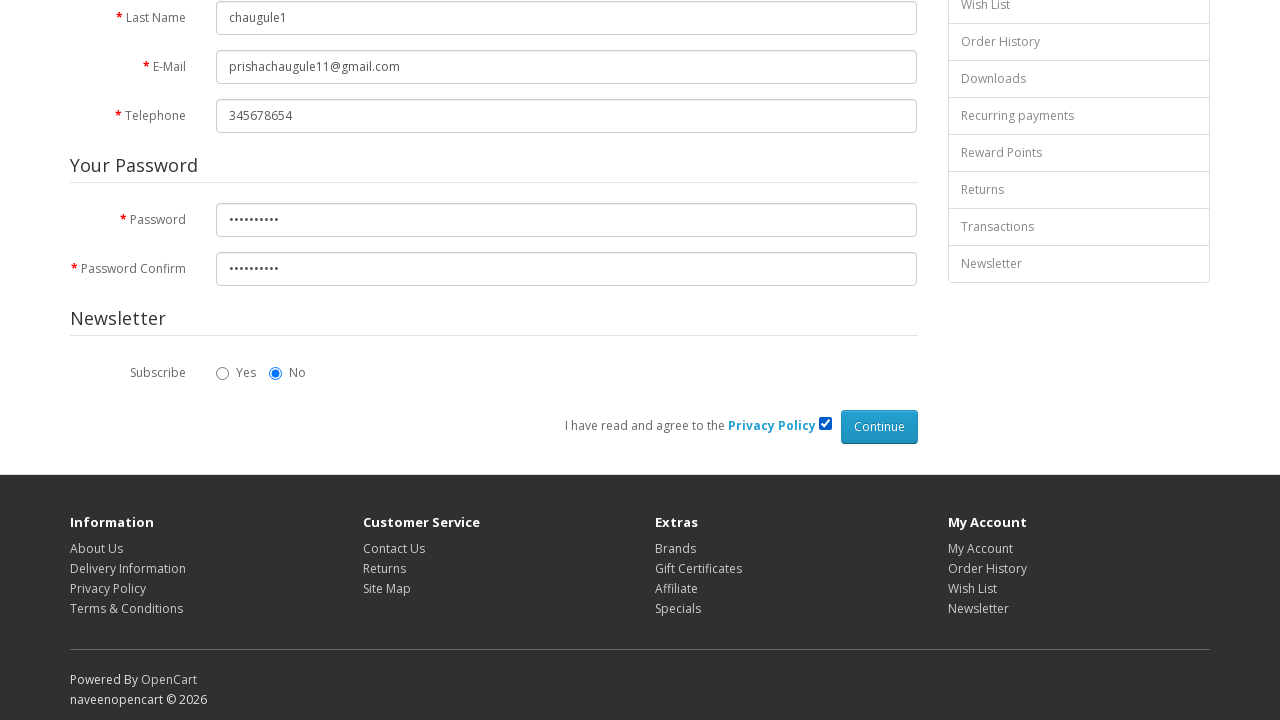